Tests footer navigation by clicking on the Partners link and verifying the page title displays "Our Partners"

Starting URL: https://deens-master.now.sh/

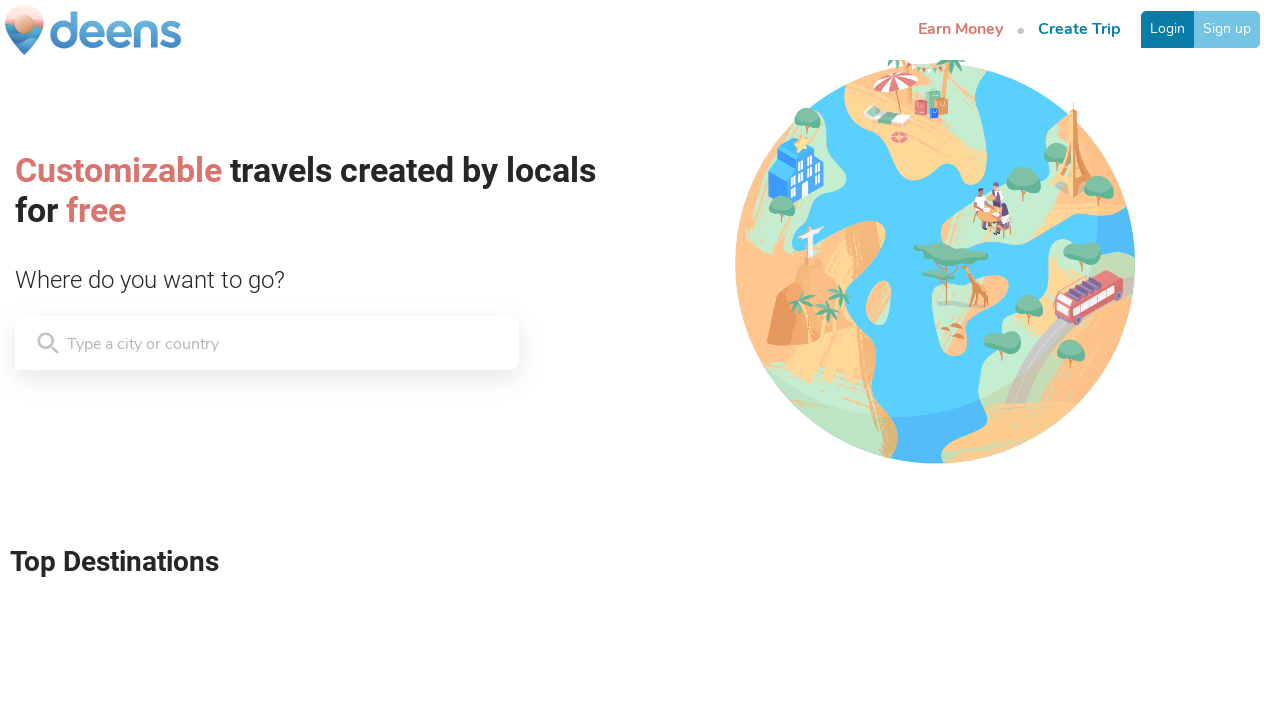

Clicked on Partners link in footer at (356, 620) on .BrandFooter__Column-fdSHvo:nth-child(2) > .commonStyles__P-cbpCjc:nth-child(3) 
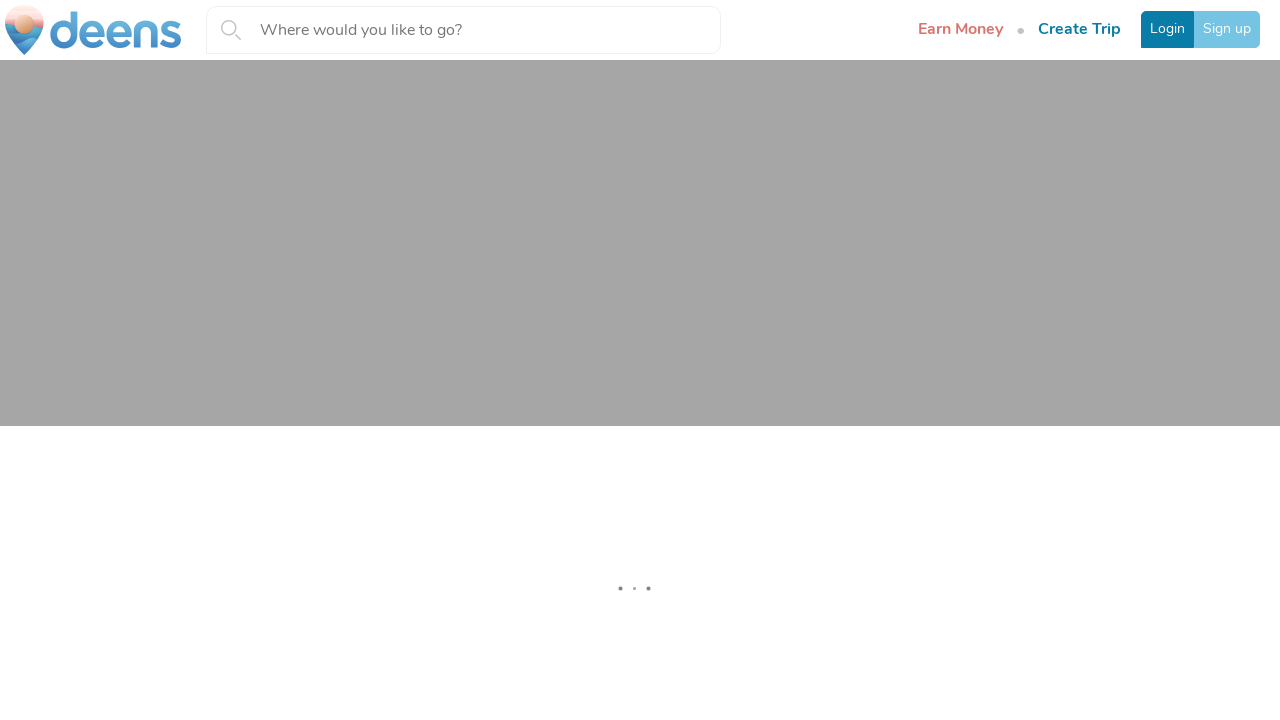

Partners page title element loaded
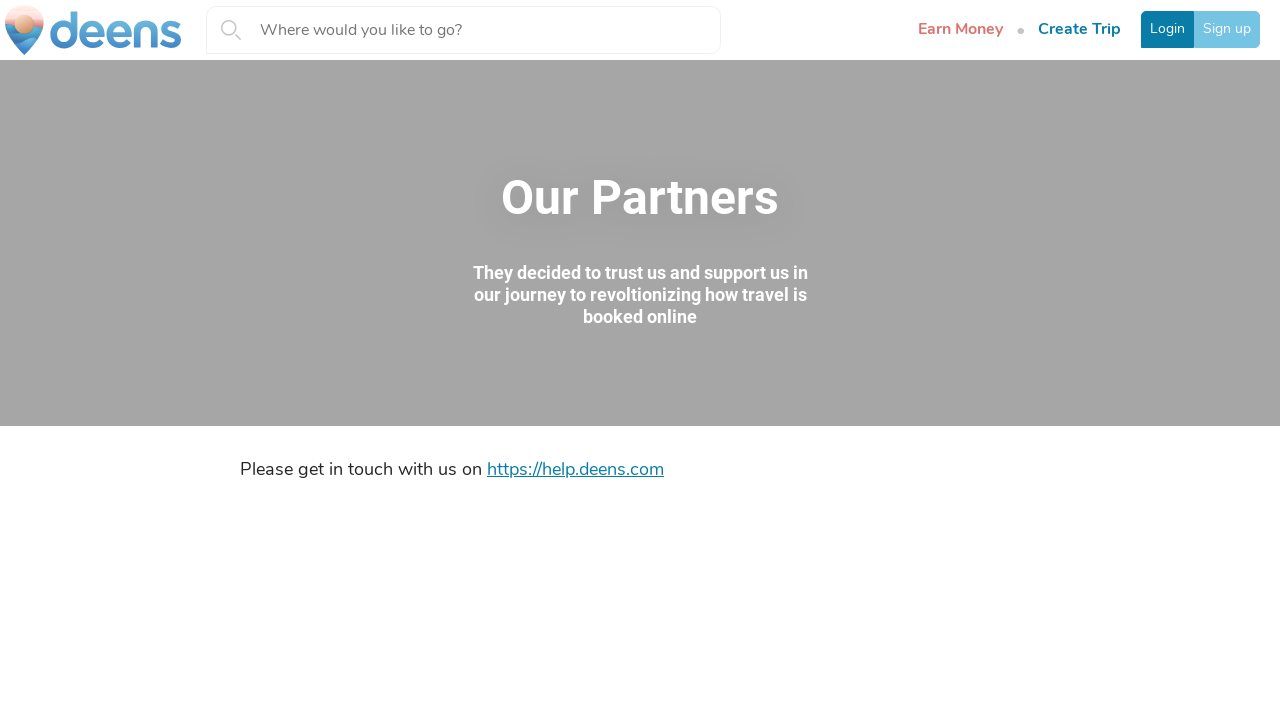

Retrieved page title text
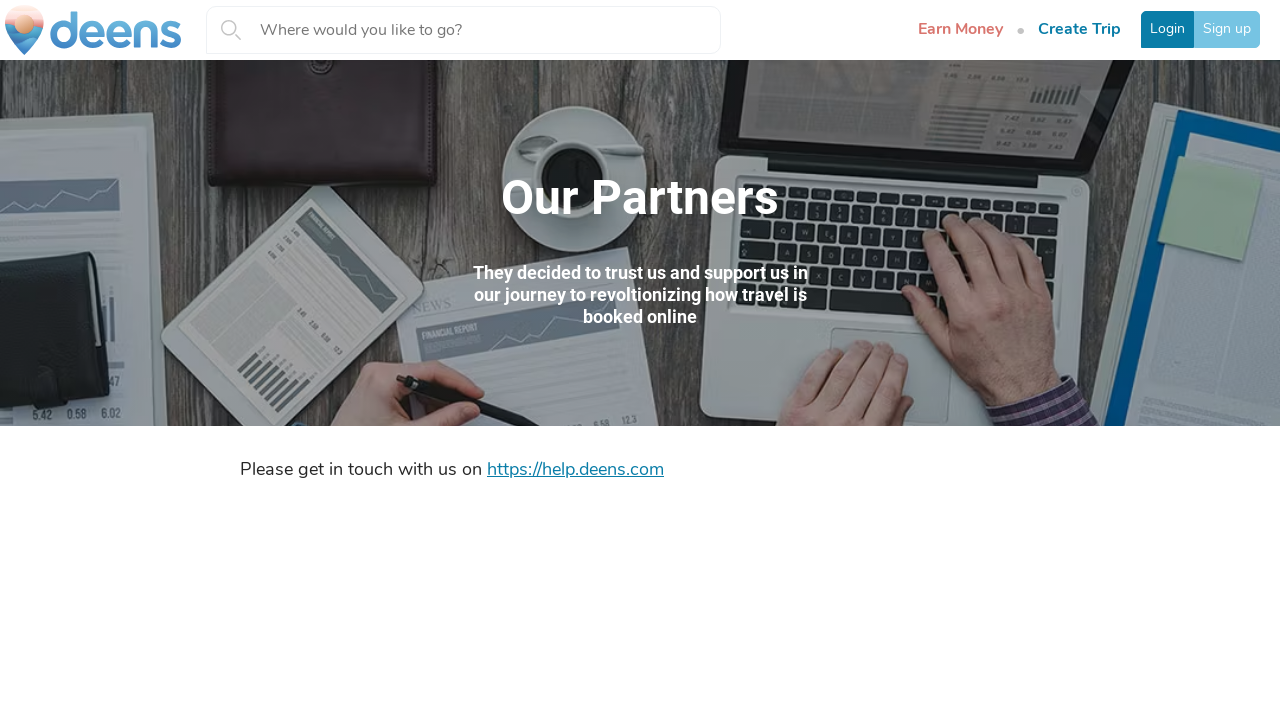

Verified page title displays 'Our Partners'
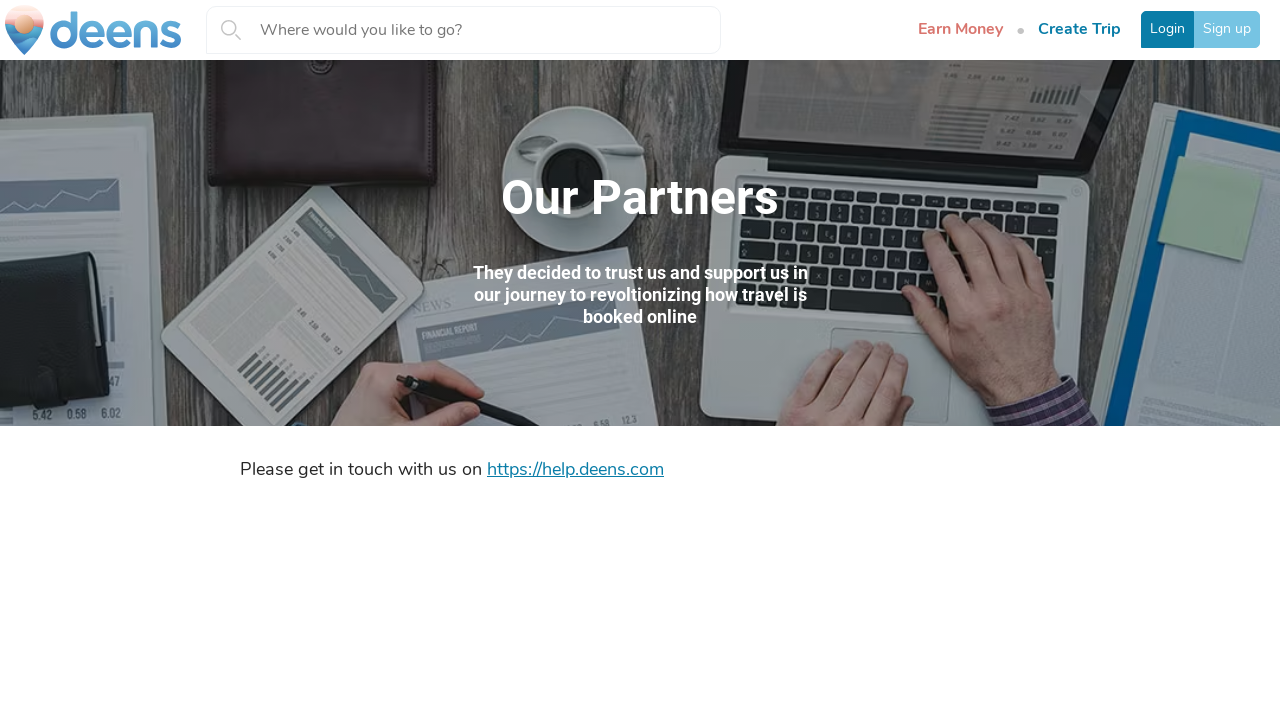

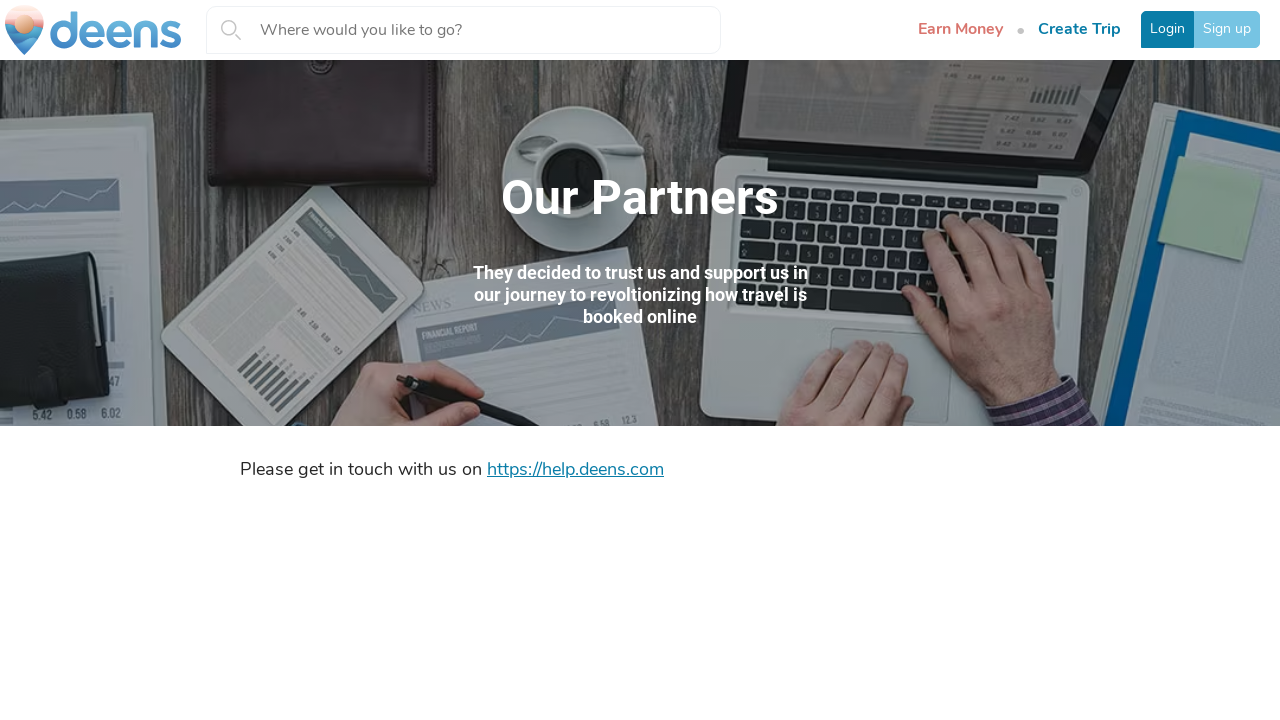